Tests navigation to the Interactions section by clicking on the Interactions card and verifying the URL

Starting URL: https://demoqa.com/

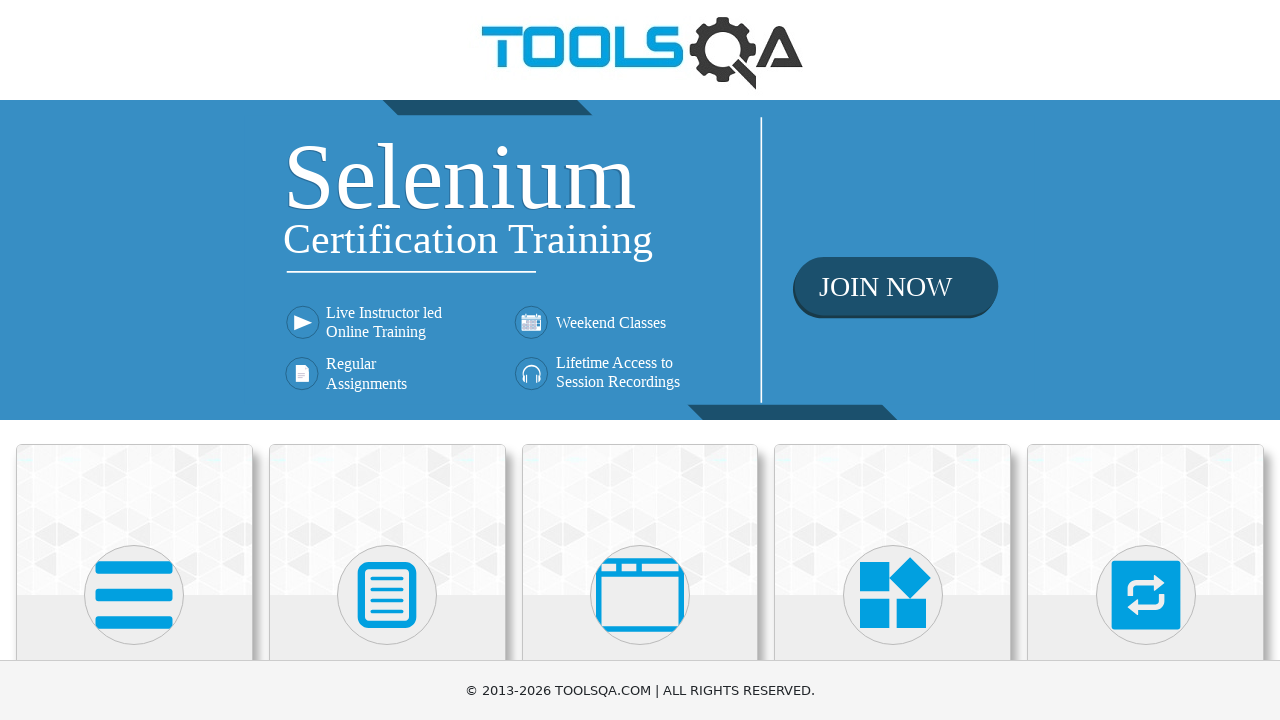

Located all card elements on the page
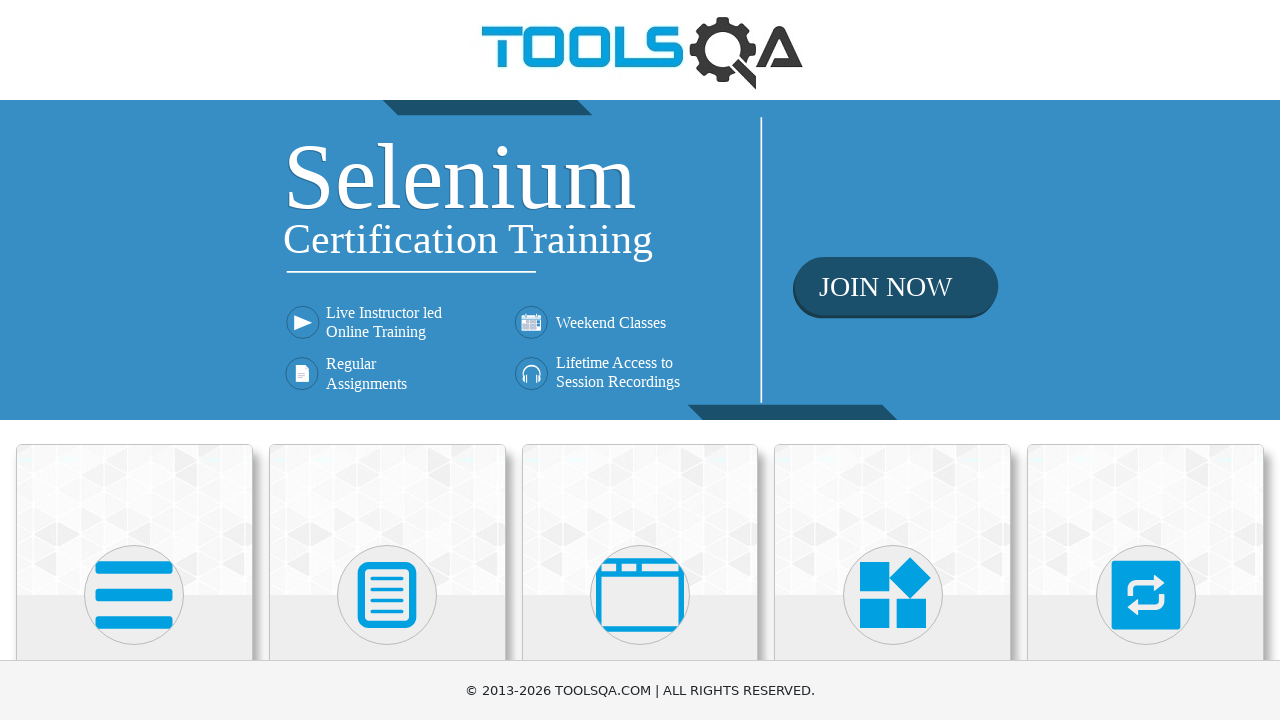

Scrolled Interactions card into view
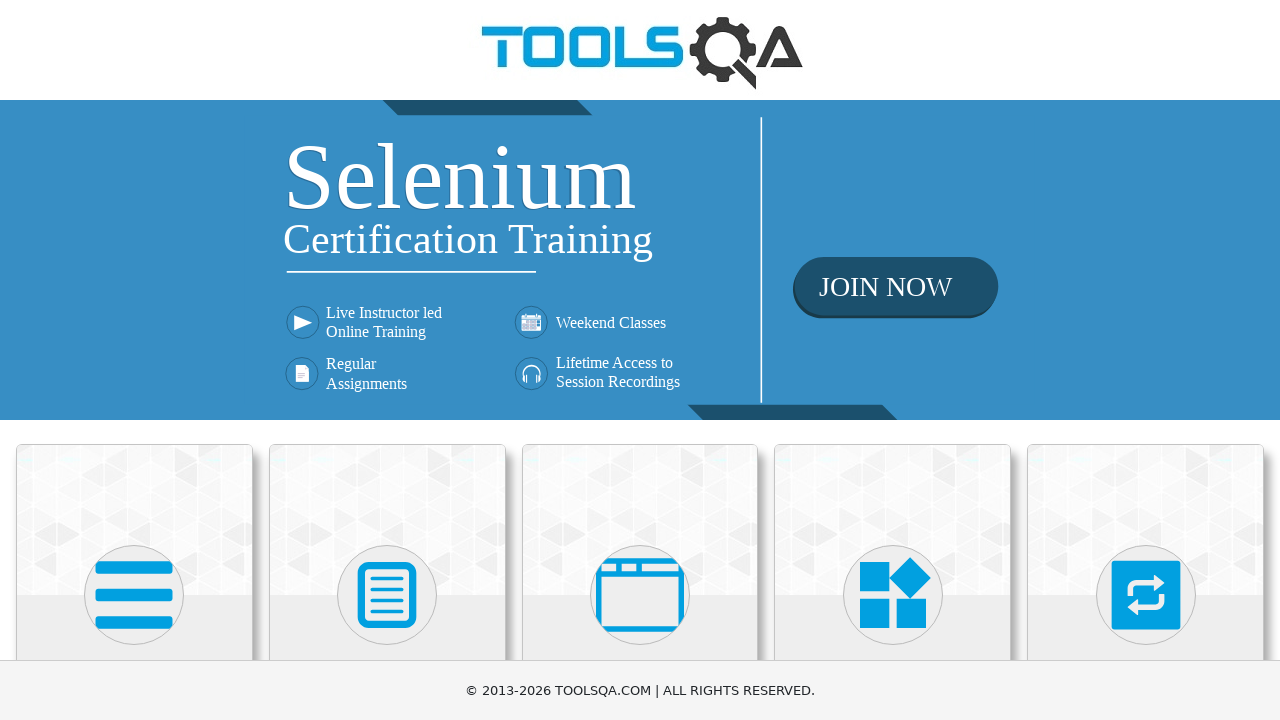

Clicked on the Interactions card at (1146, 360) on .card-body >> nth=4
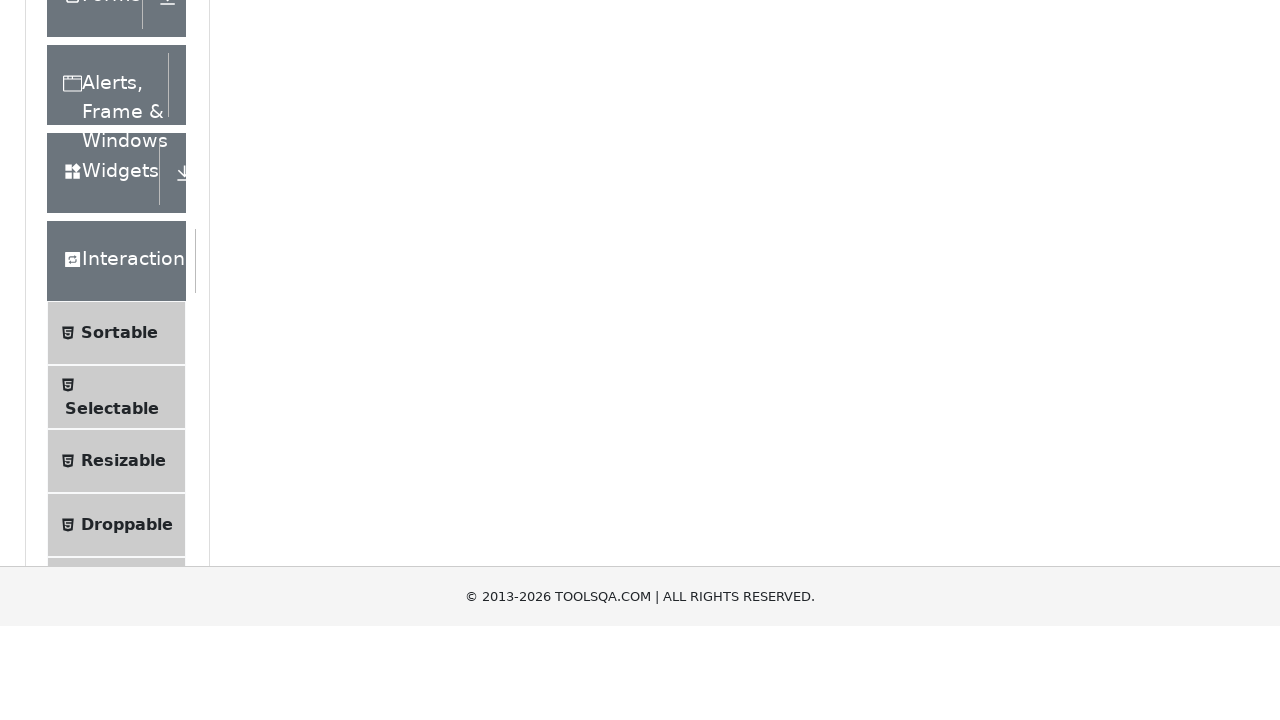

Verified navigation to Interactions section - URL changed to interaction page
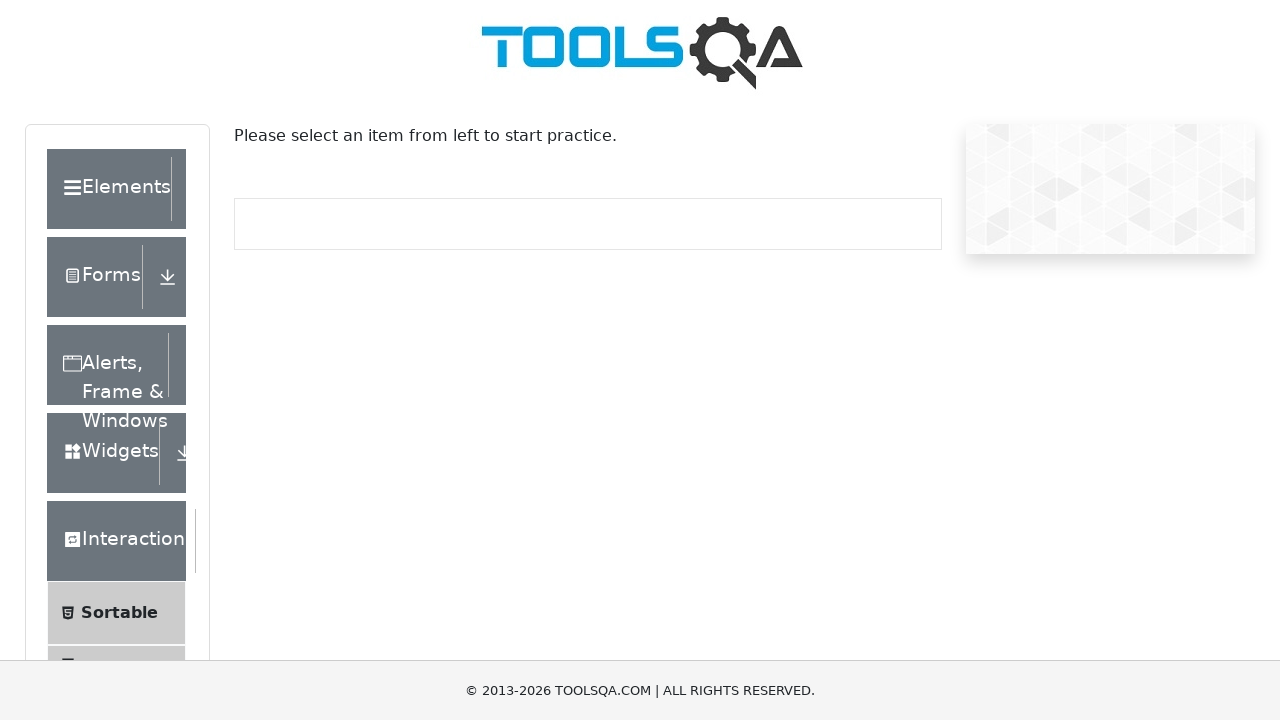

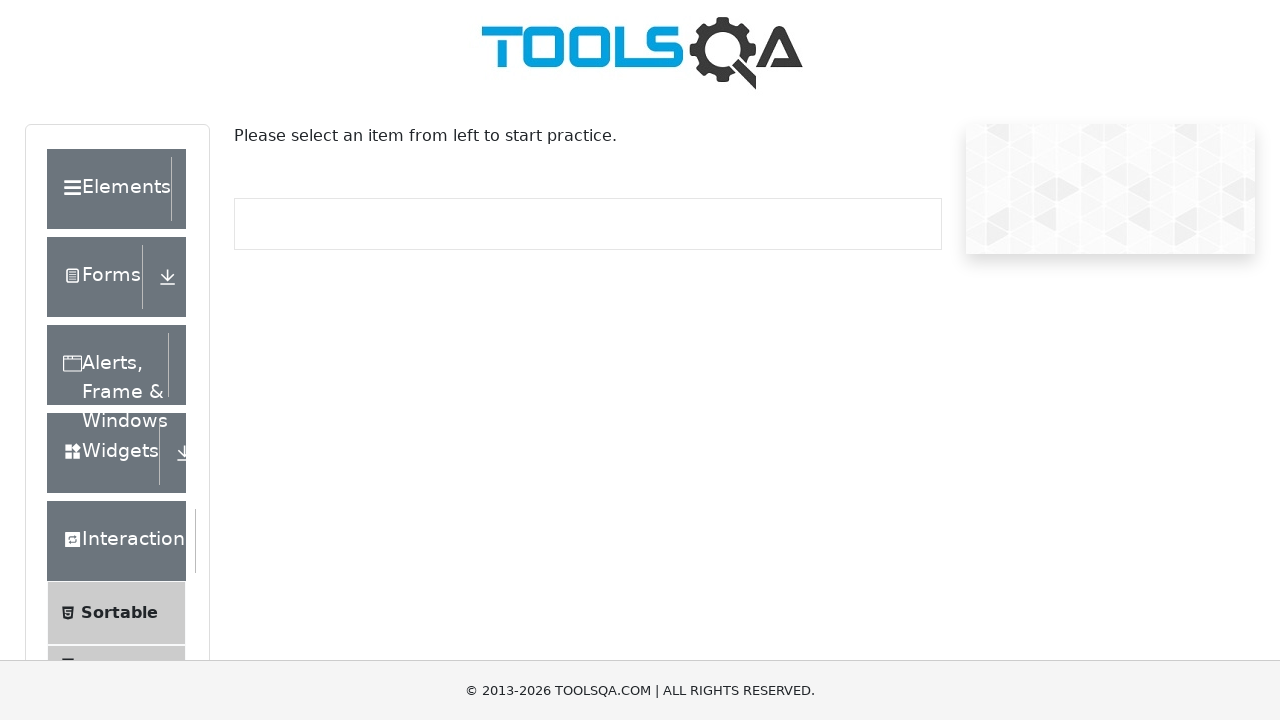